Tests right-click context menu functionality by performing a right-click on an element and selecting an option from the context menu

Starting URL: https://swisnl.github.io/jQuery-contextMenu/demo/callback.html

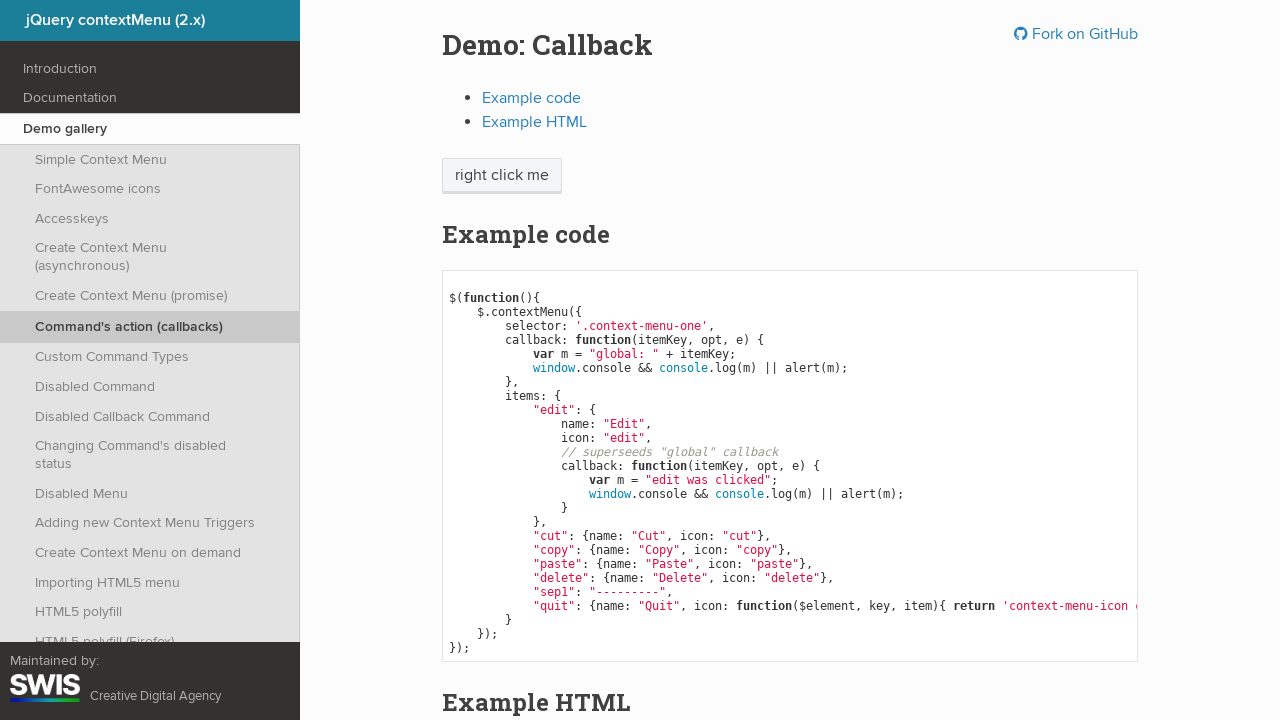

Located the context menu trigger element
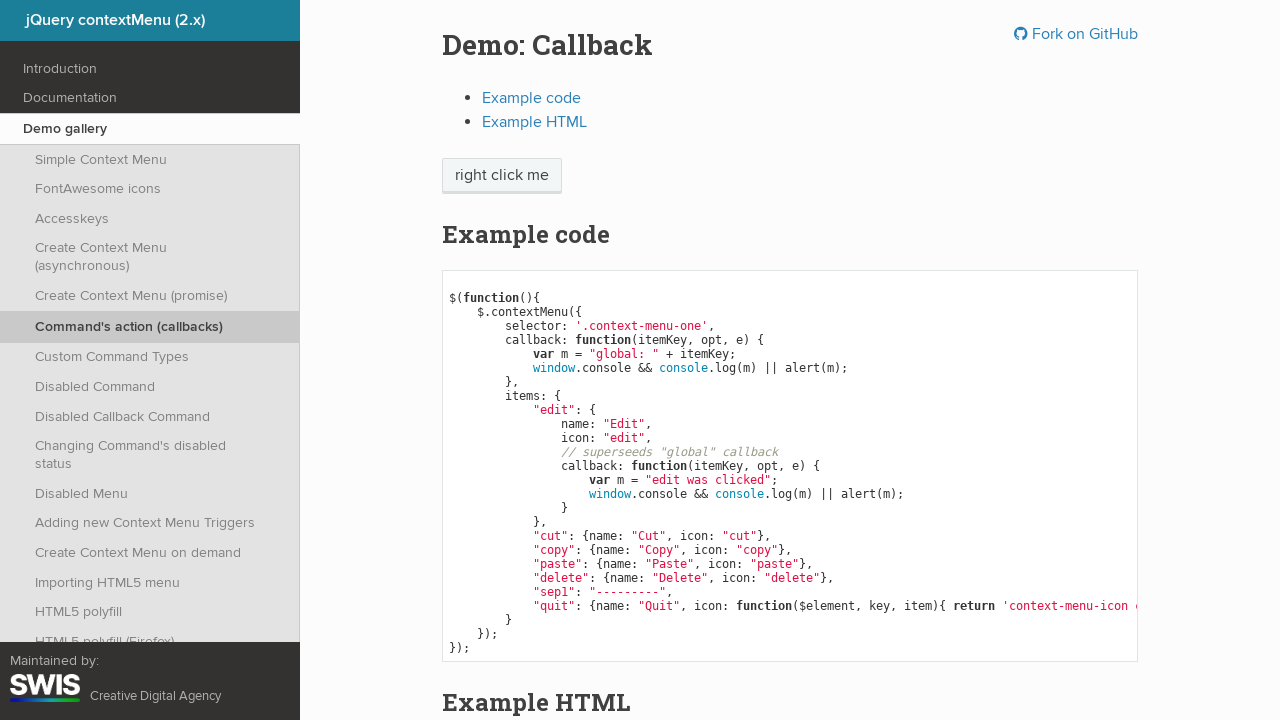

Right-clicked on the context menu element to open context menu at (502, 176) on .context-menu-one
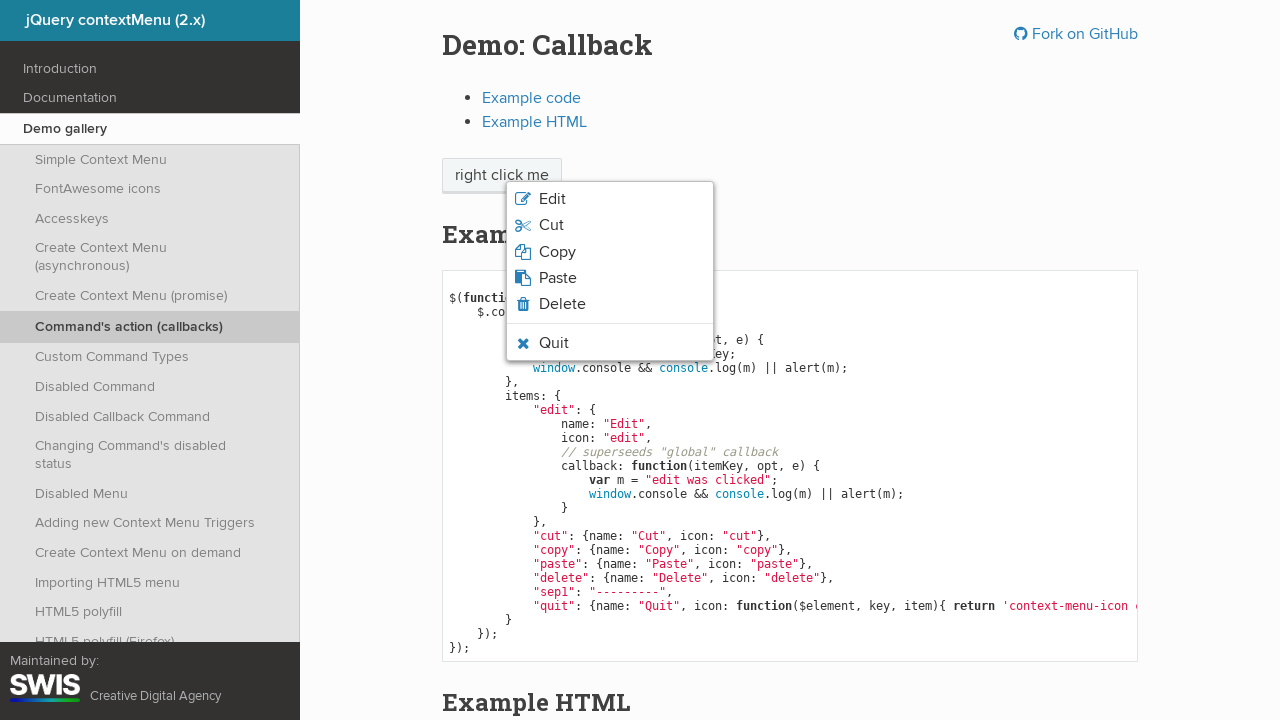

Clicked the copy option from the context menu at (610, 252) on .context-menu-icon-copy
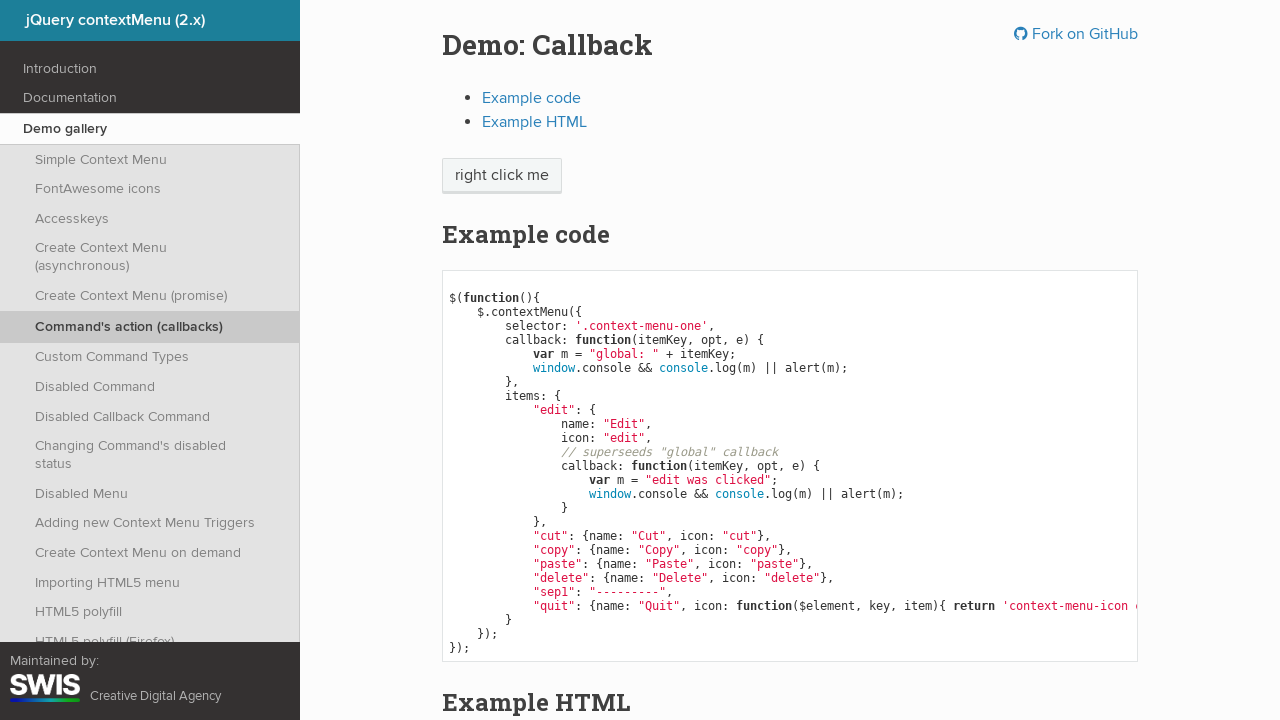

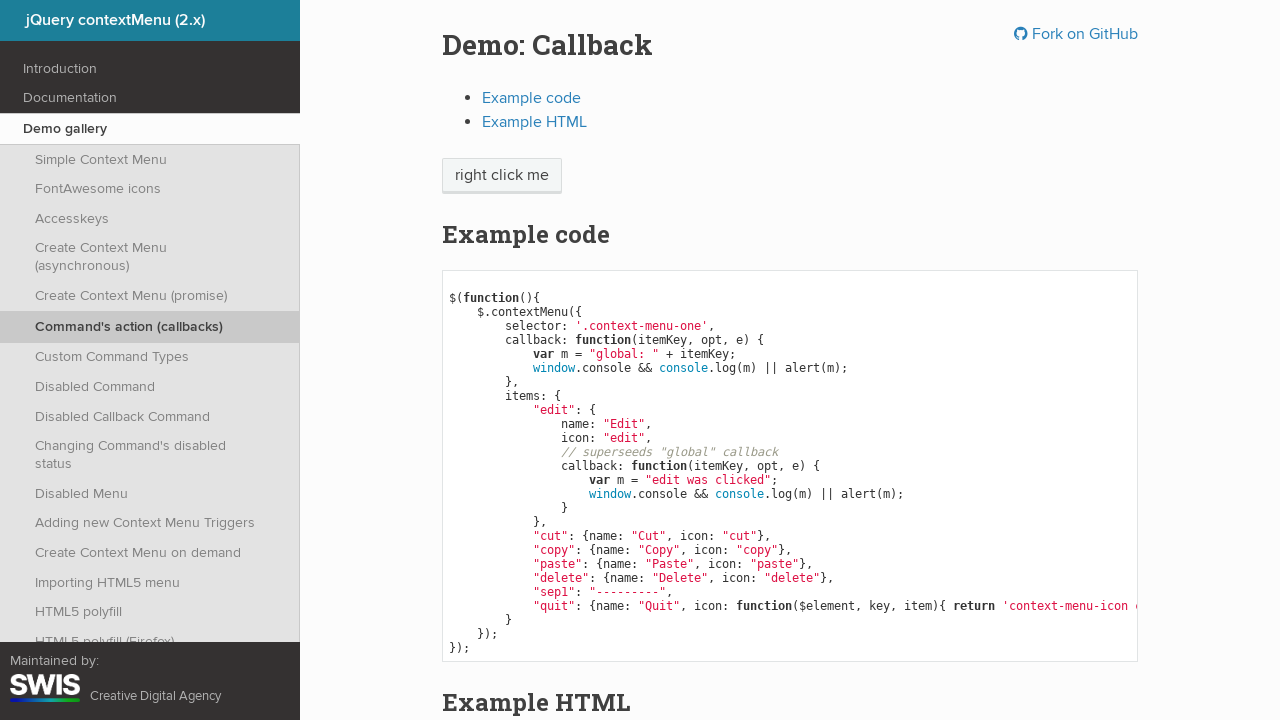